Tests number input field functionality by entering a value, clearing it, and entering a new value

Starting URL: https://the-internet.herokuapp.com/inputs

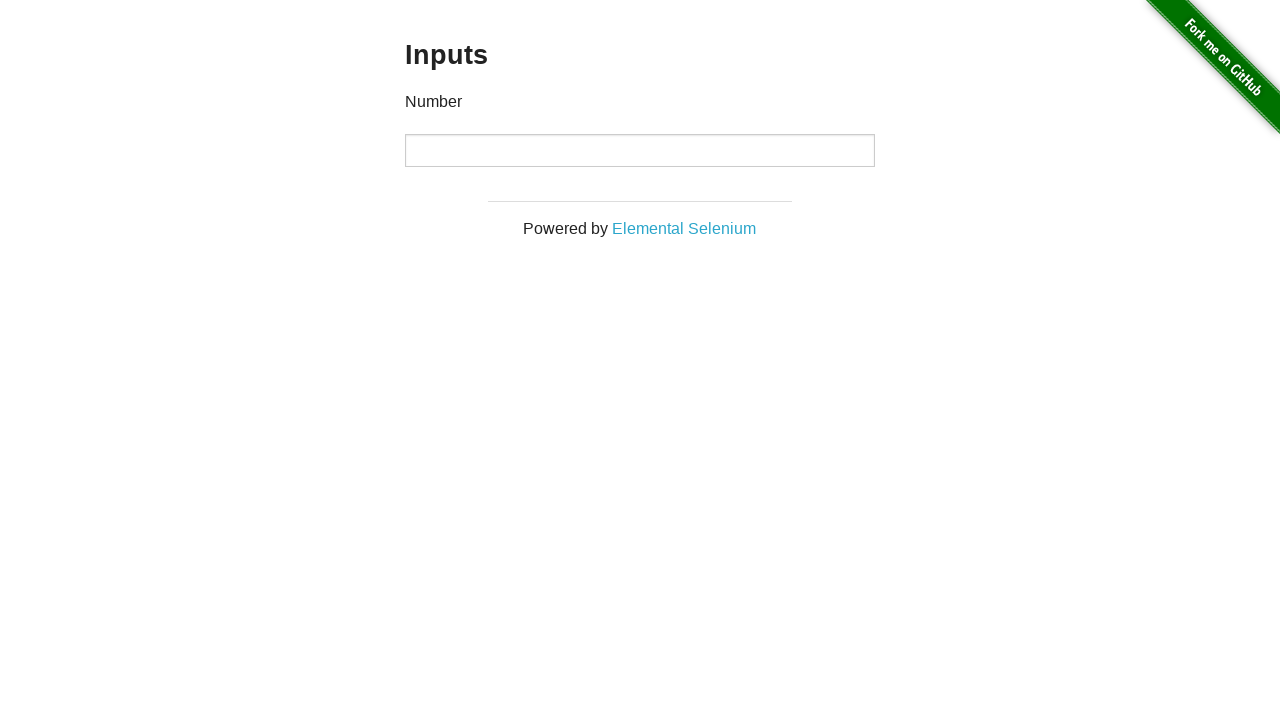

Filled number input field with value '1000' on input[type='number']
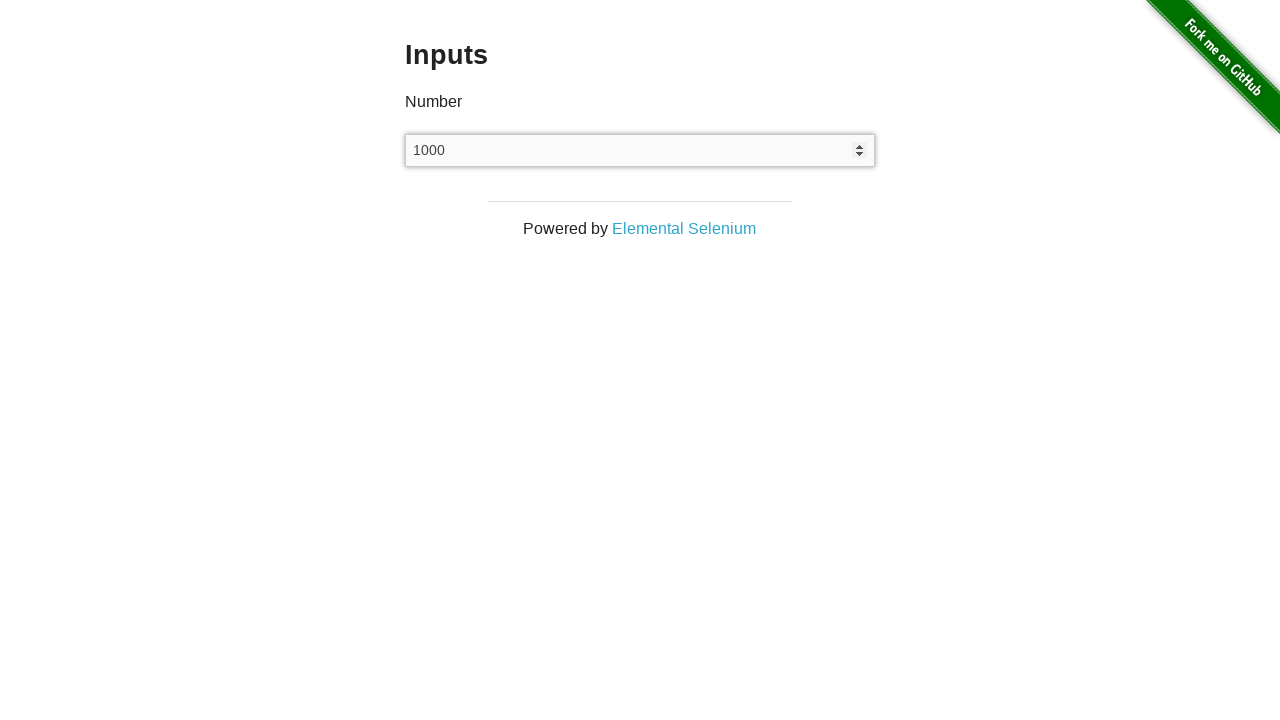

Cleared the number input field on input[type='number']
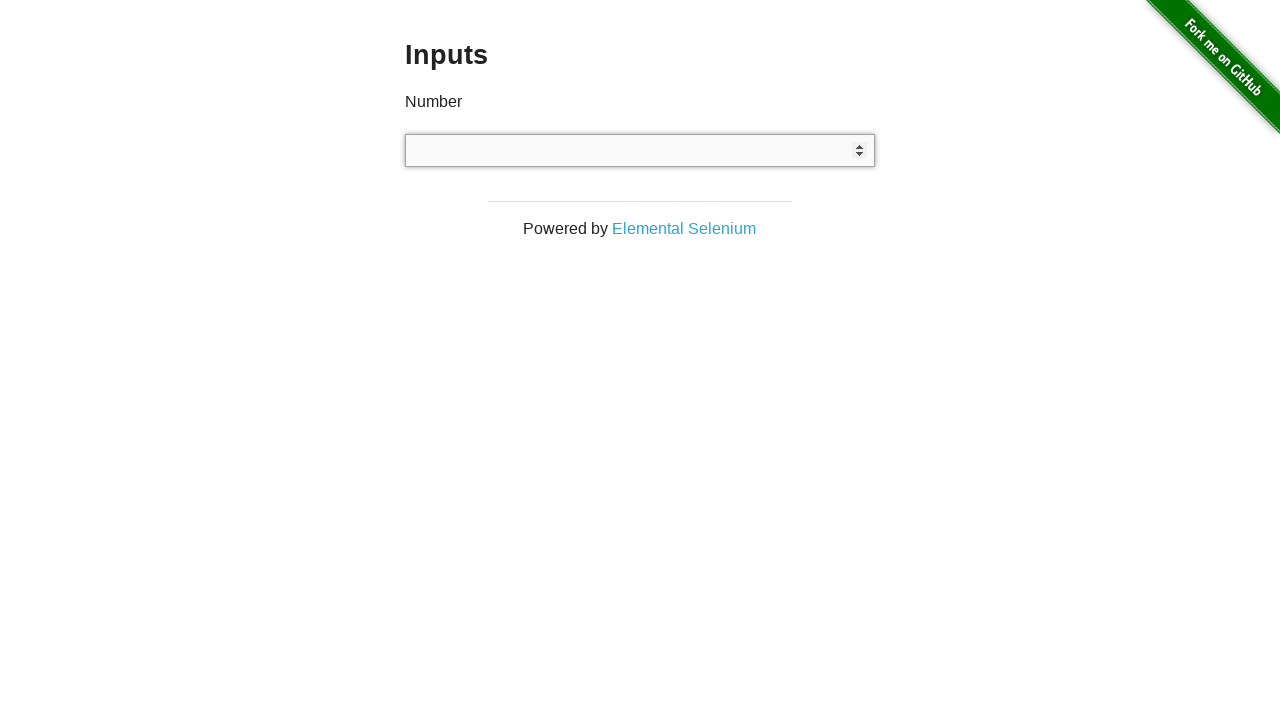

Filled number input field with new value '999' on input[type='number']
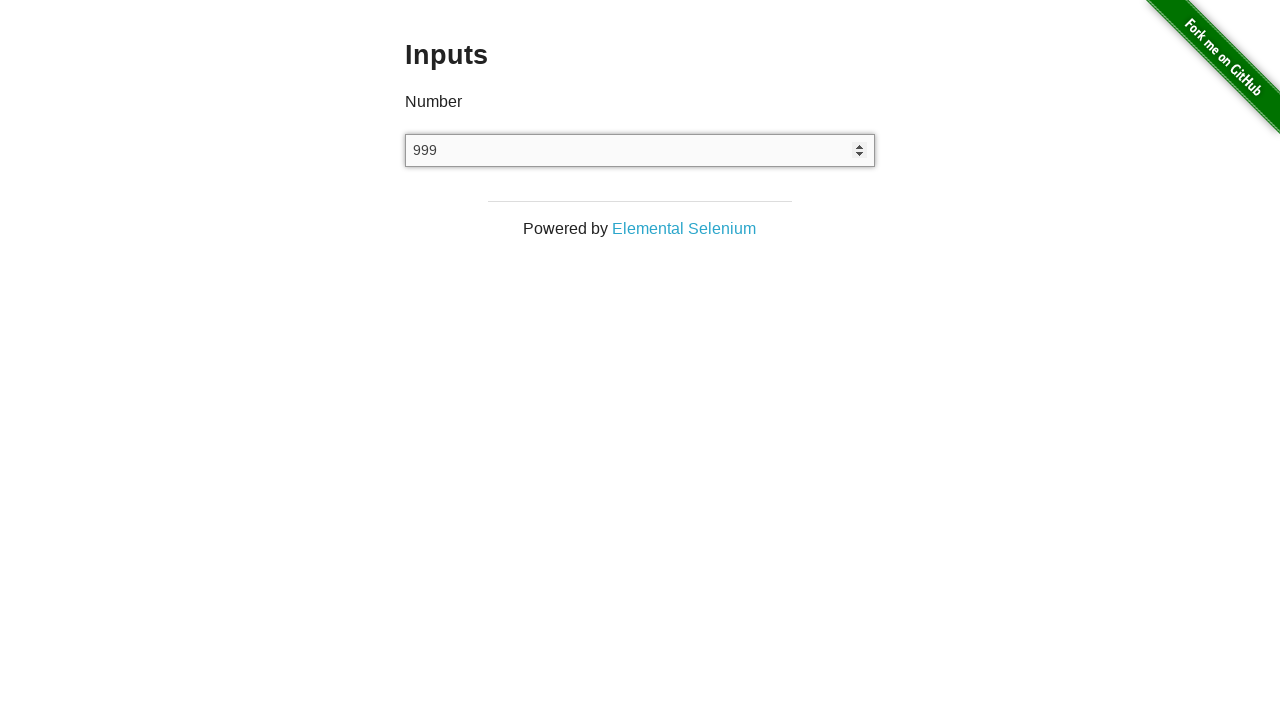

Waited 1 second to verify the value is entered
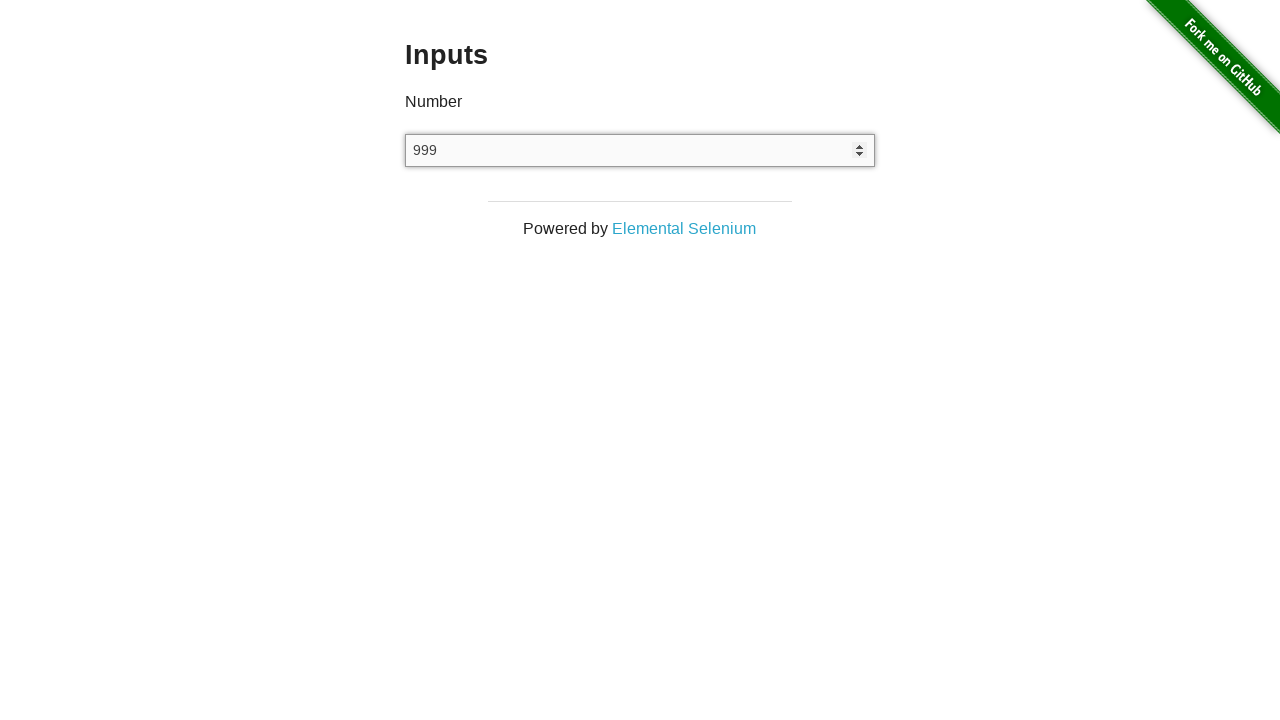

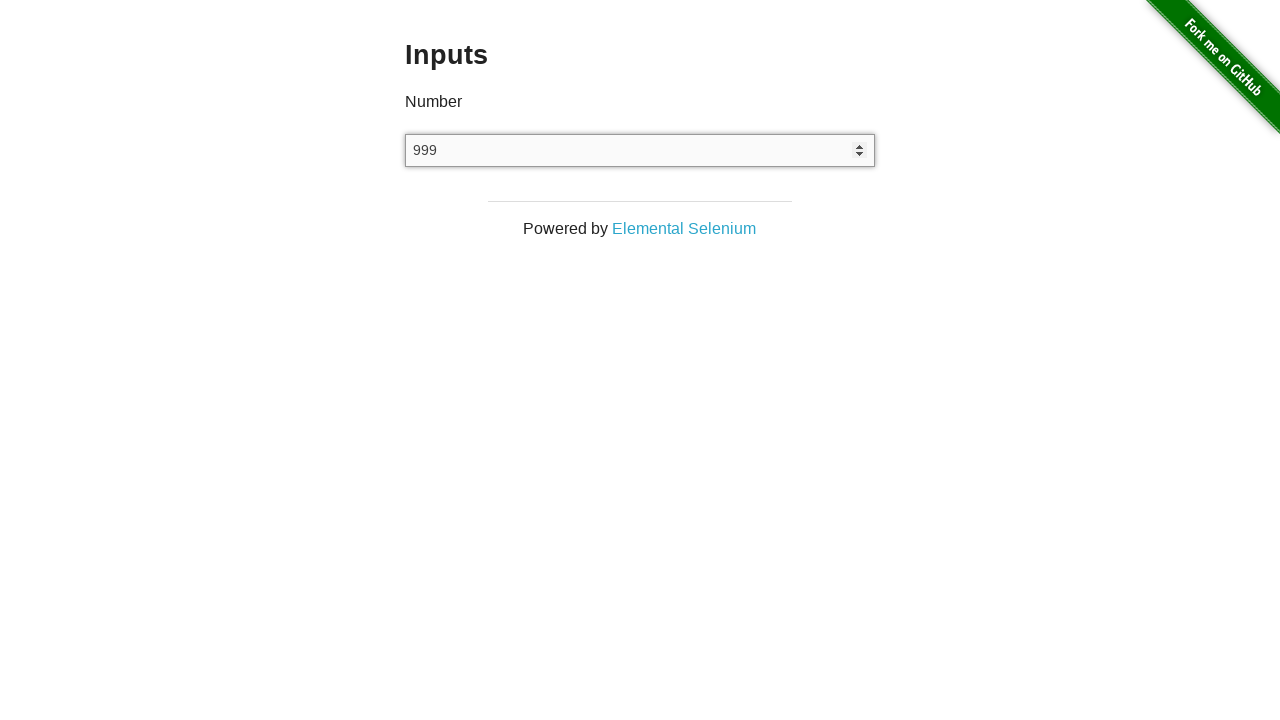